Tests nested iframe handling by clicking to open nested frames, switching to outer frame, then inner frame, and entering text in an input field within the nested iframe structure.

Starting URL: http://demo.automationtesting.in/Frames.html

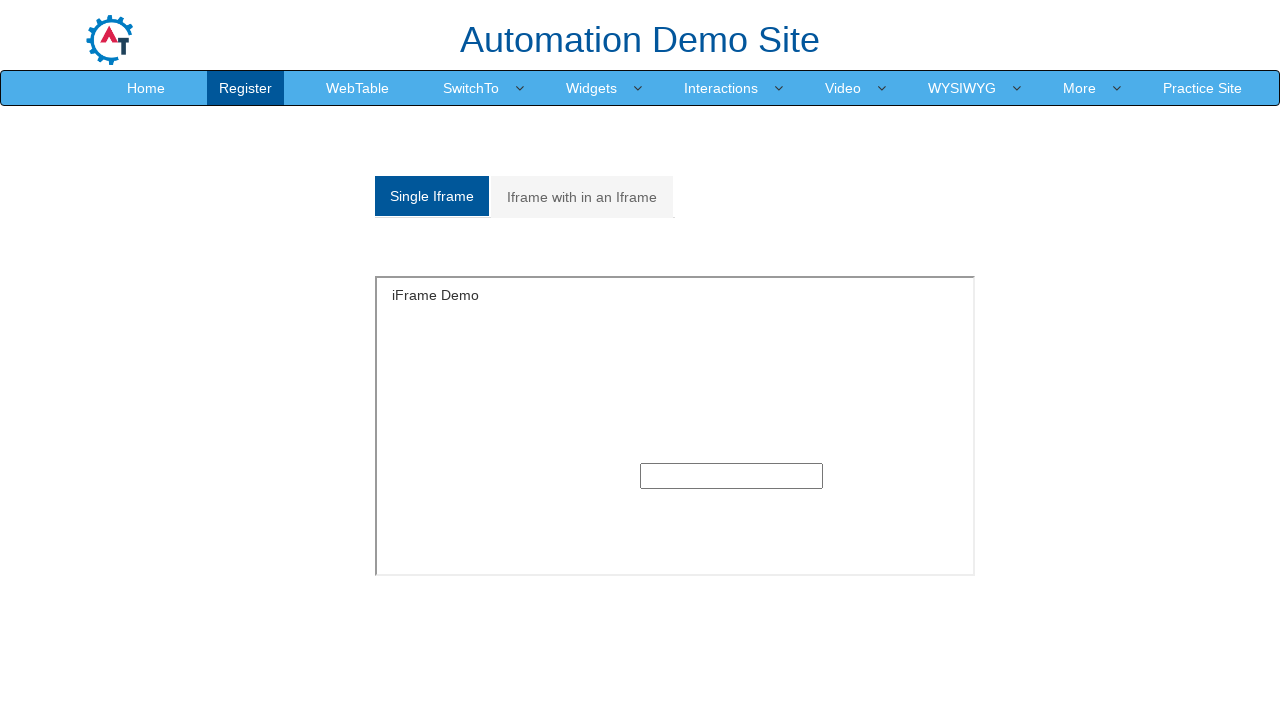

Clicked on 'Iframe with in an Iframe' link to open nested frames section at (582, 197) on xpath=//a[normalize-space()='Iframe with in an Iframe']
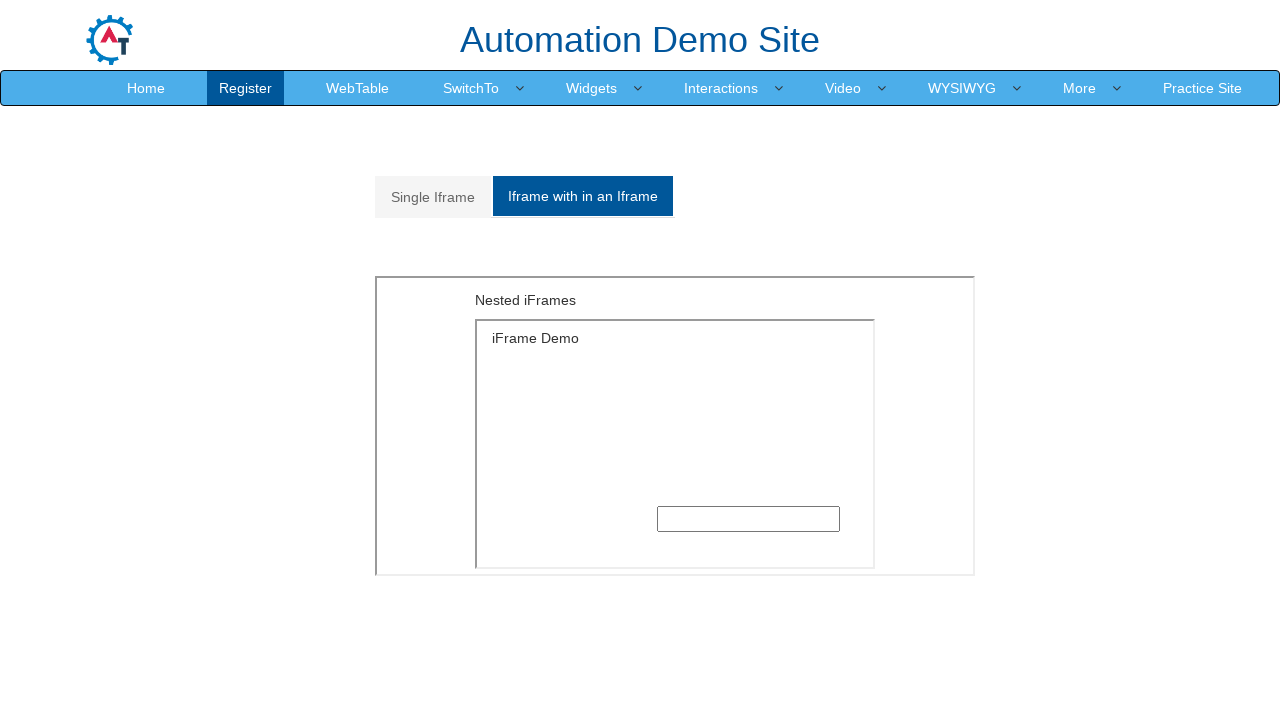

Located and switched to outer iframe
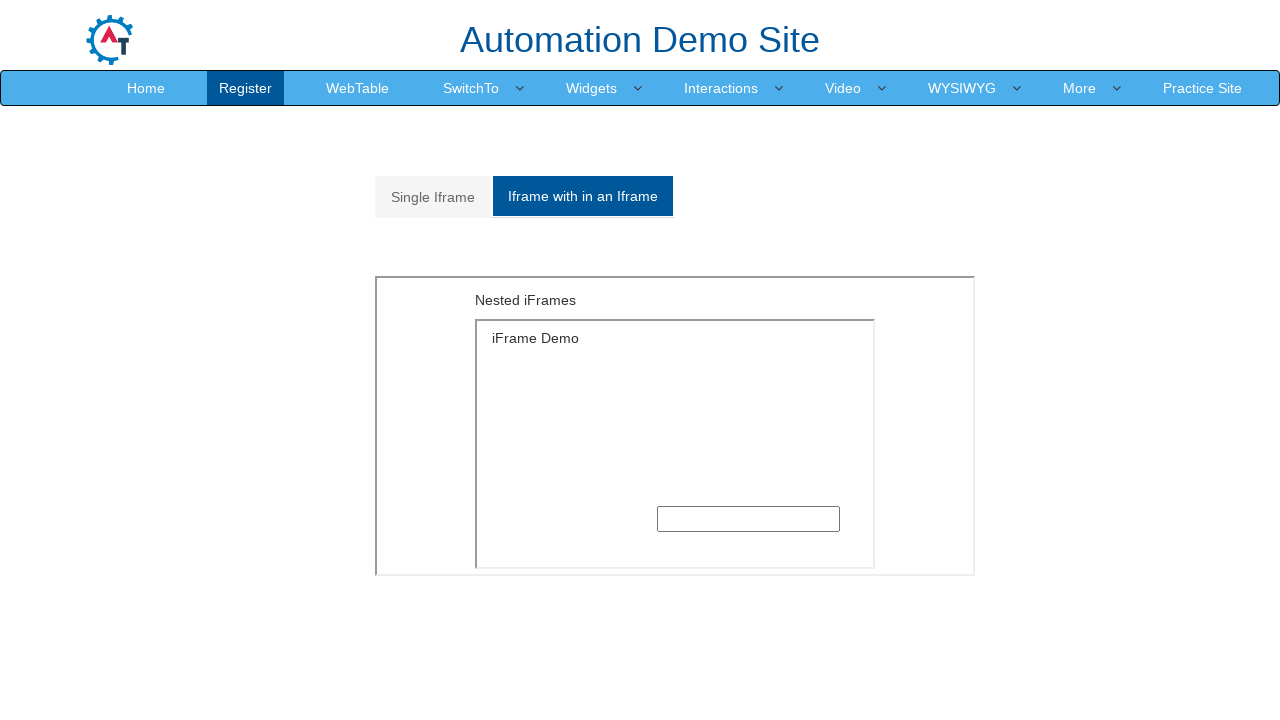

Located and switched to inner iframe within the outer iframe
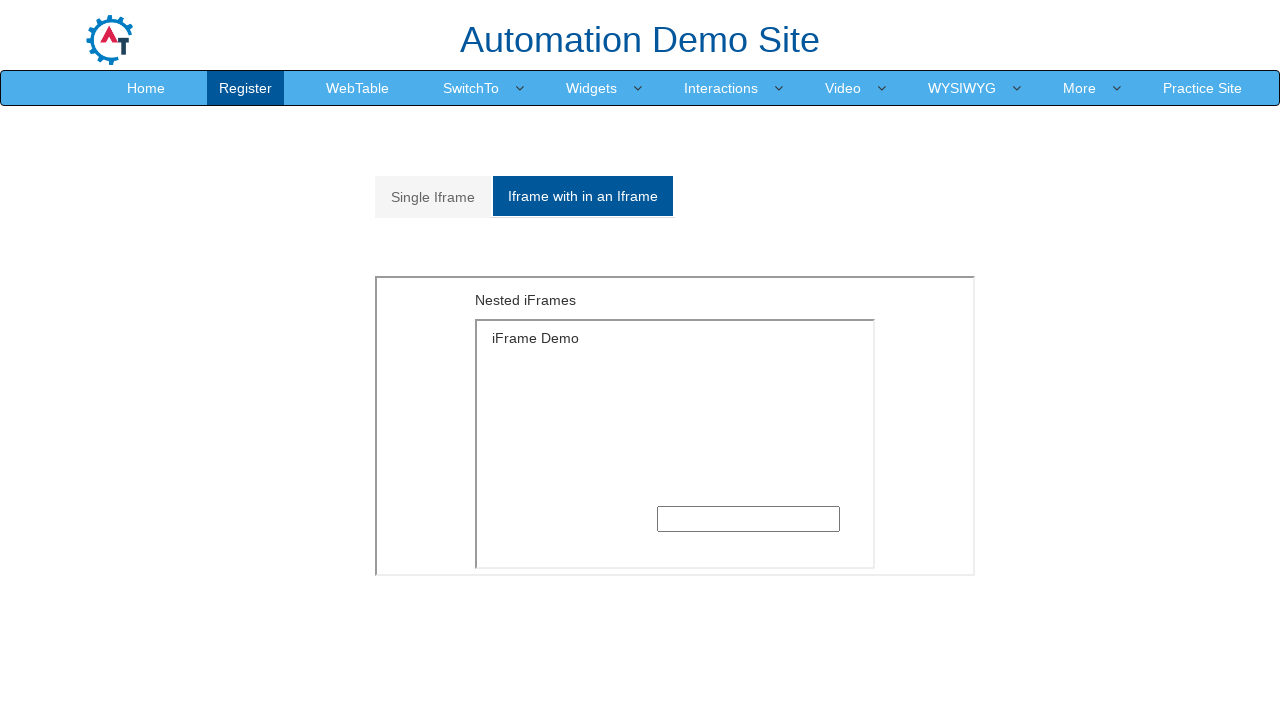

Filled text input field in nested iframe with 'testing' on xpath=//*[@id='Multiple']/iframe >> internal:control=enter-frame >> xpath=//ifra
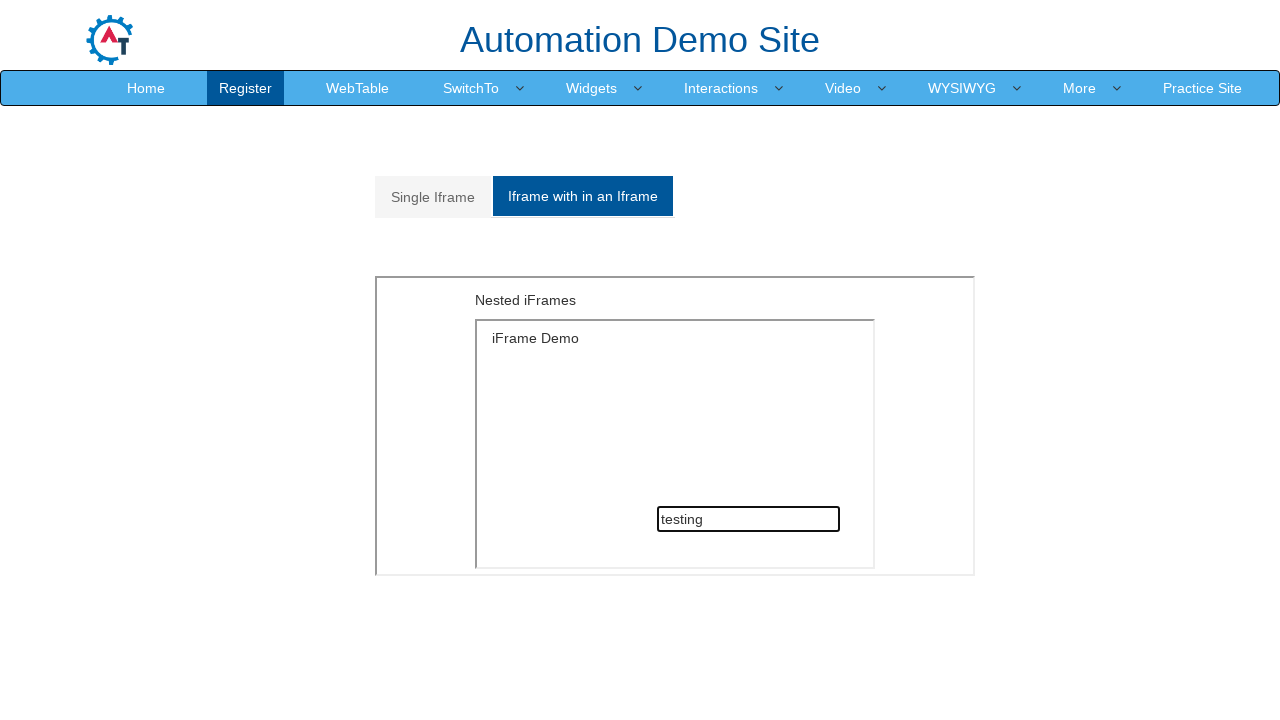

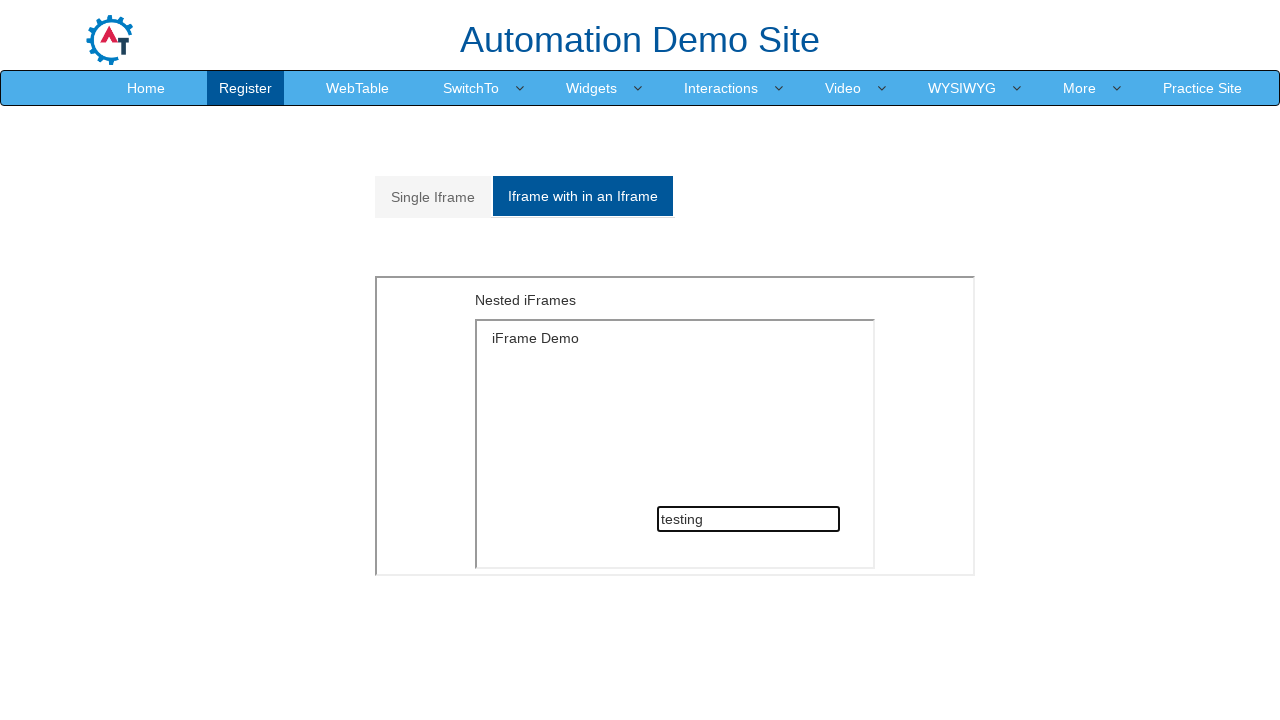